Navigates to the Rahul Shetty Academy Selenium Practice page and verifies it loads successfully

Starting URL: https://rahulshettyacademy.com/seleniumPractise/#/

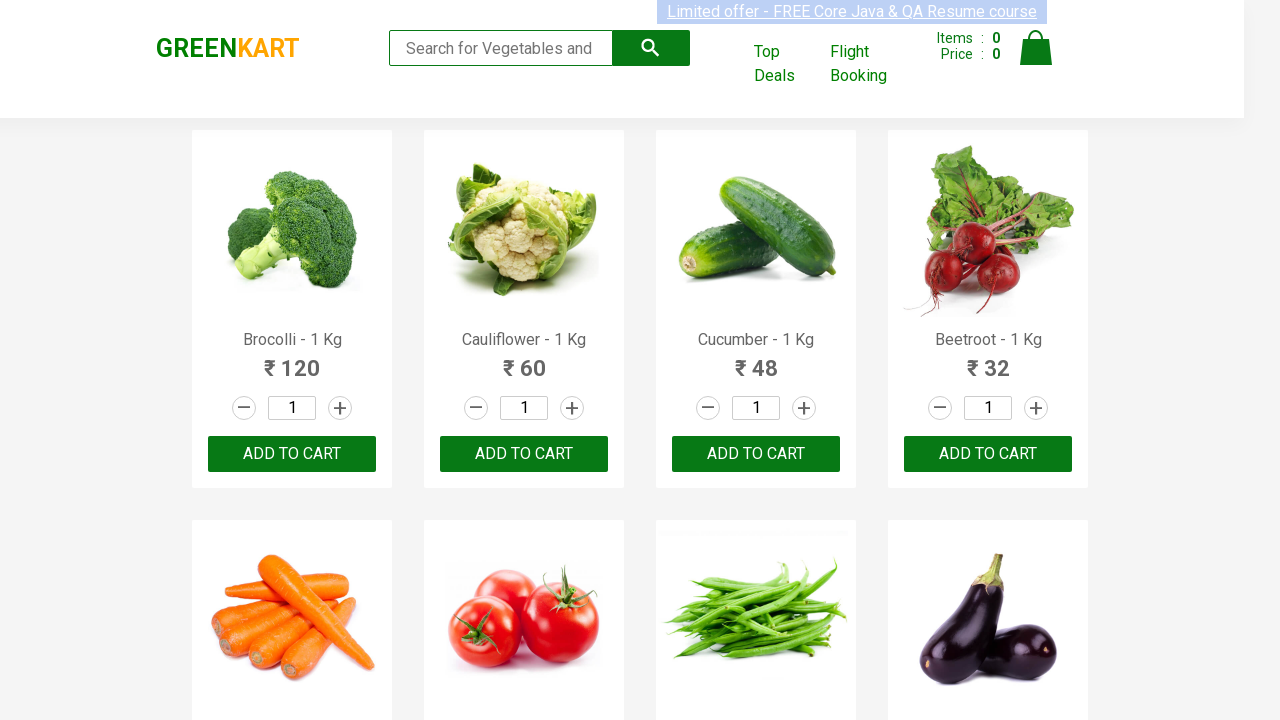

Page DOM content loaded
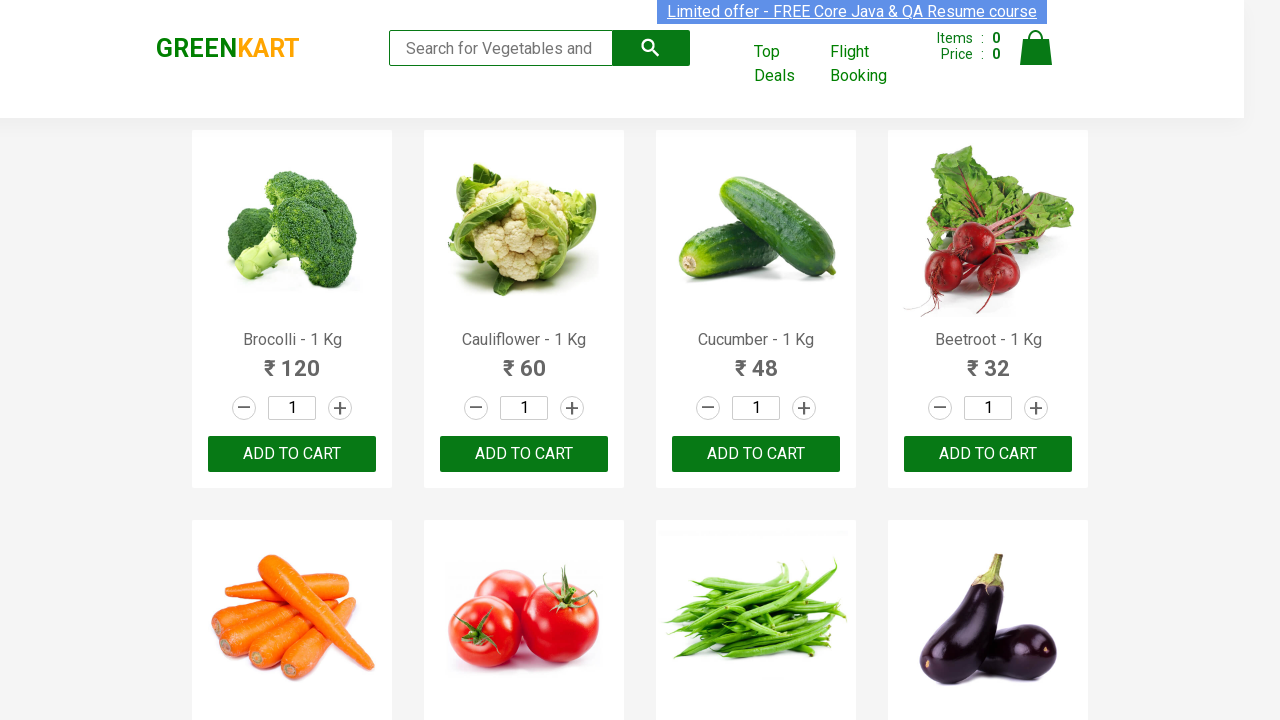

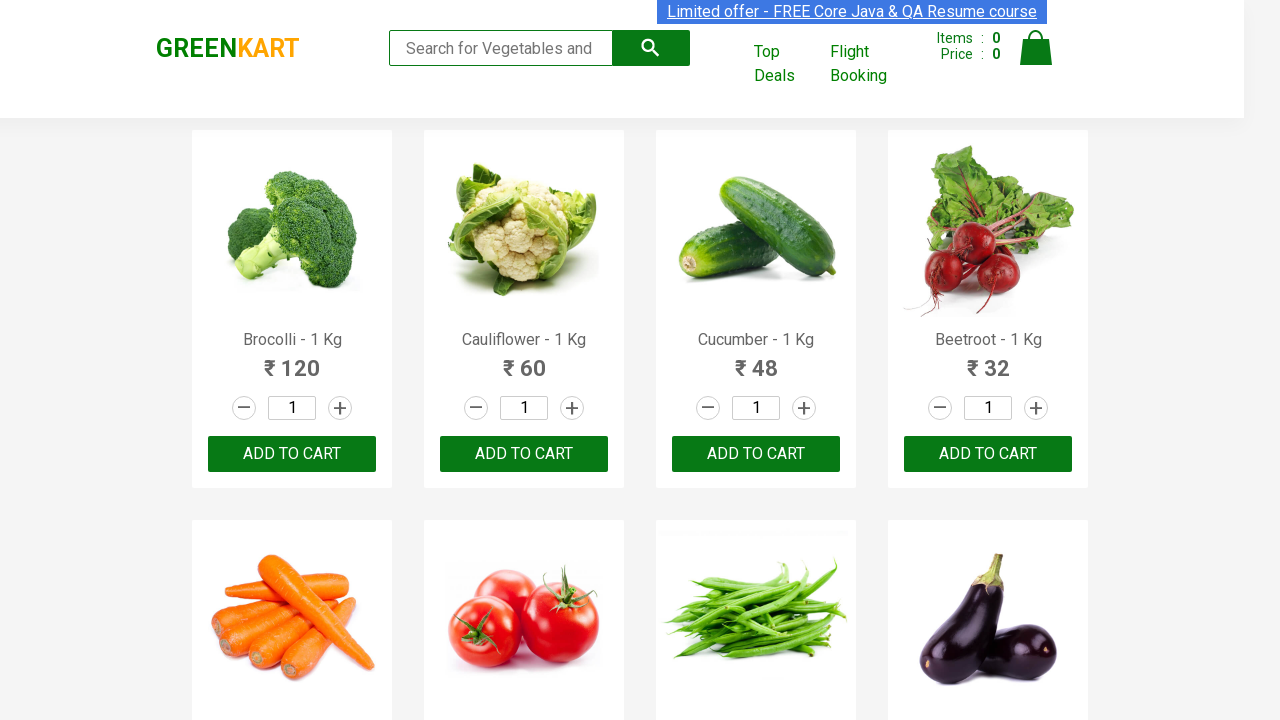